Tests Bootstrap dropdown functionality by clicking the dropdown button and selecting the "JavaScript" option from the dropdown menu

Starting URL: http://seleniumpractise.blogspot.com/2016/08/bootstrap-dropdown-example-for-selenium.html

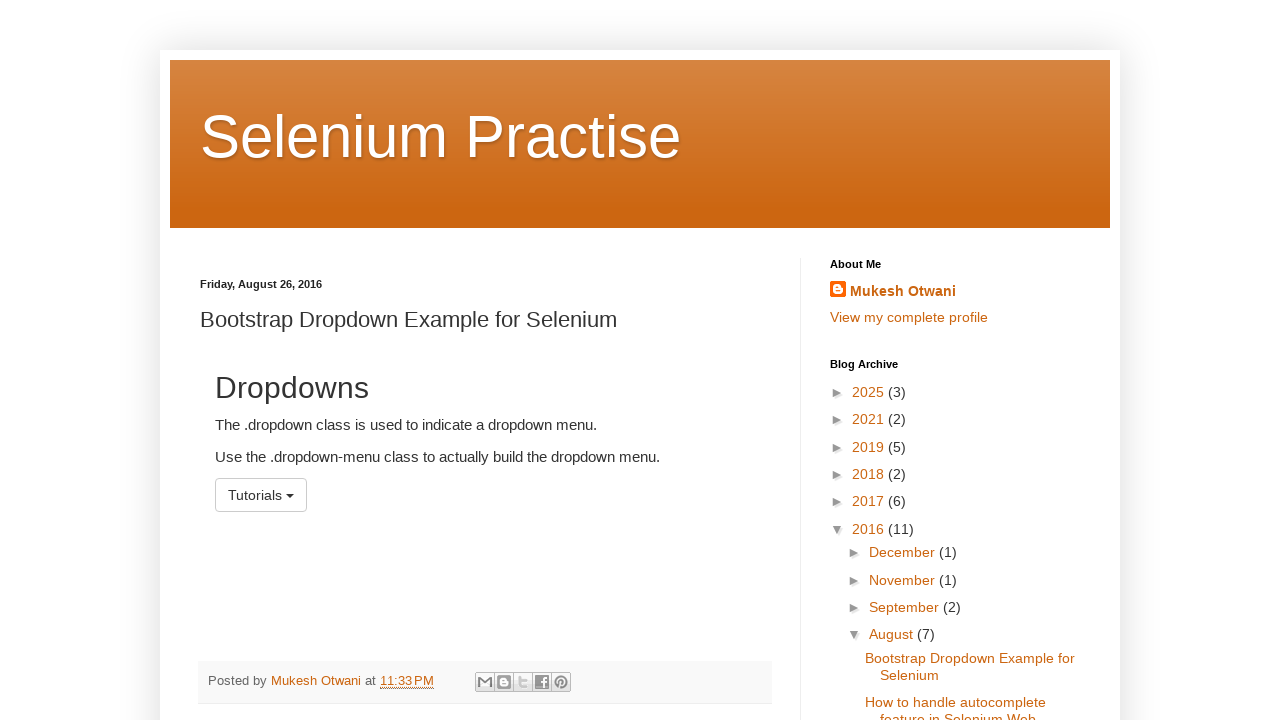

Clicked dropdown button to open the menu at (261, 495) on button#menu1
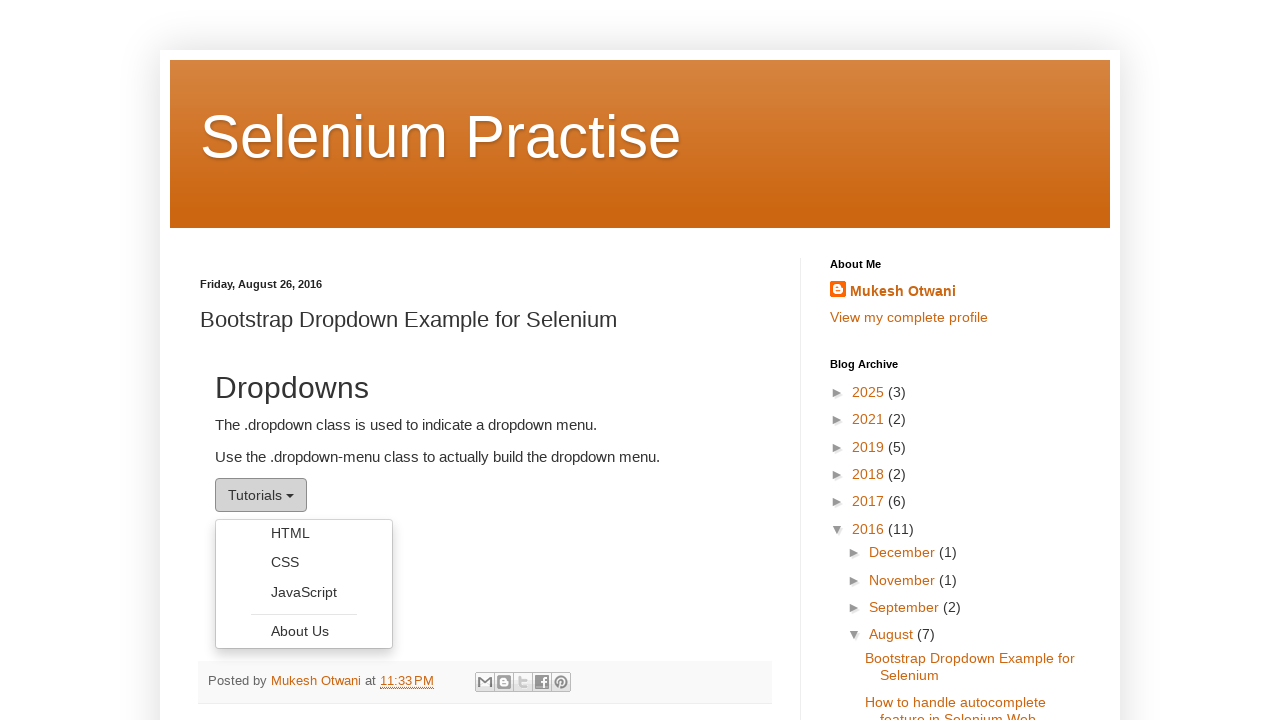

Dropdown menu appeared with options
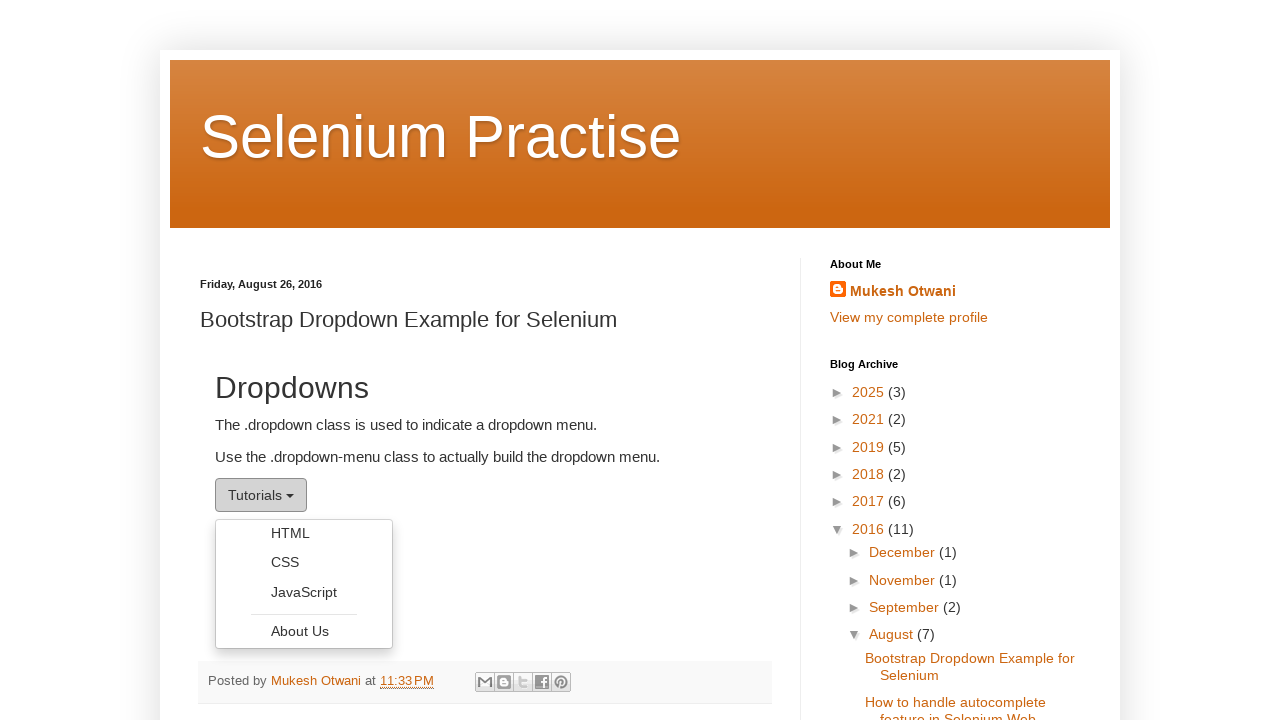

Selected 'JavaScript' option from the dropdown menu at (304, 592) on ul.dropdown-menu li:has-text('JavaScript')
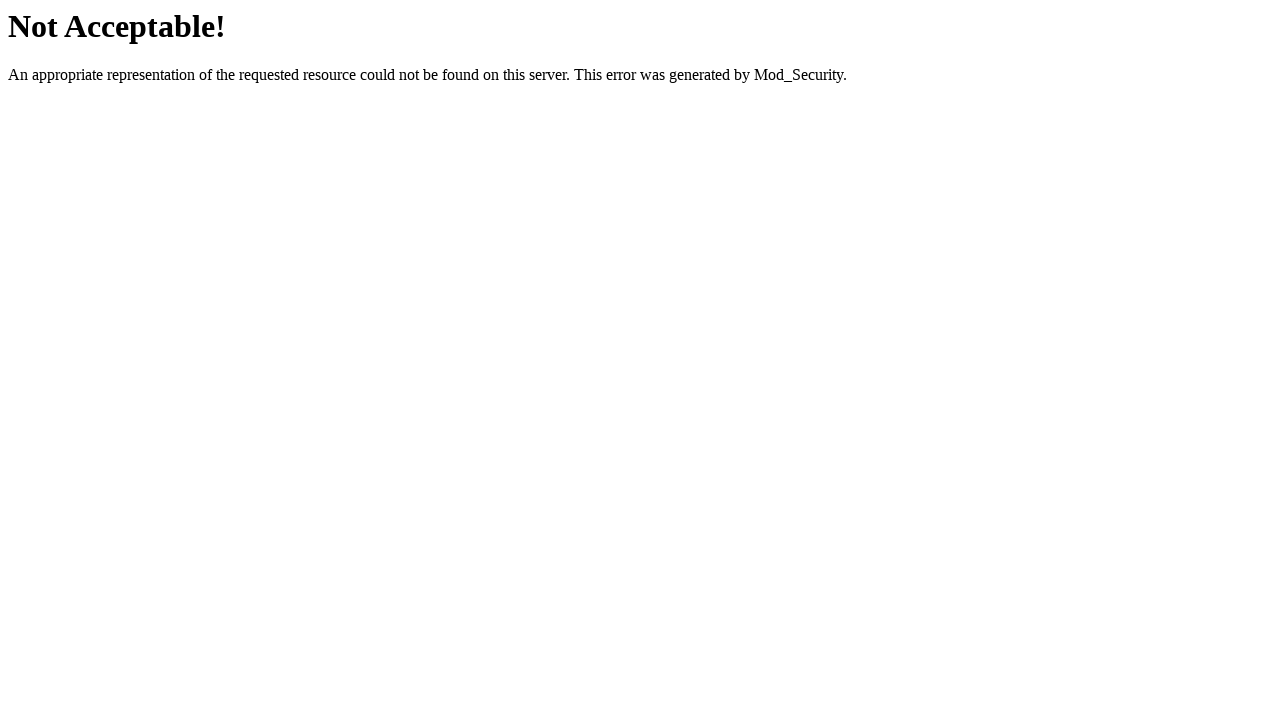

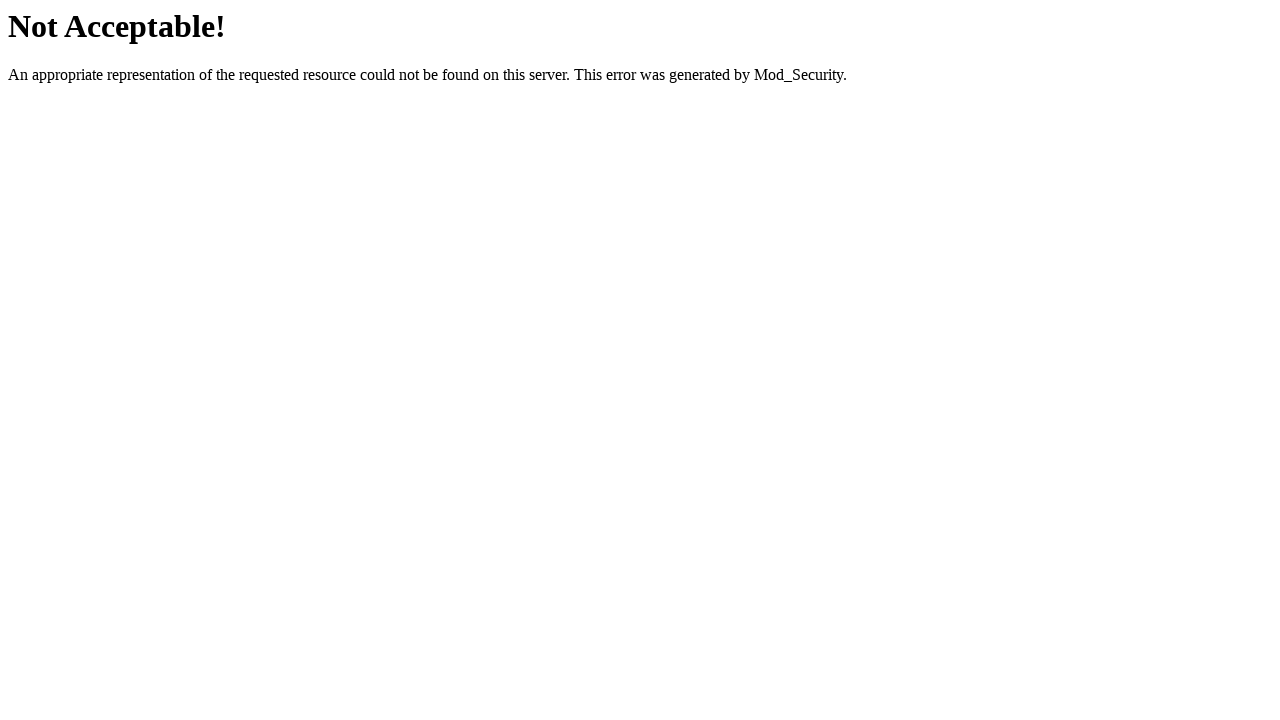